Tests text comparison functionality by entering text in the first textarea, copying it to the second textarea using keyboard shortcuts, and clicking the compare button

Starting URL: https://text-compare.com/

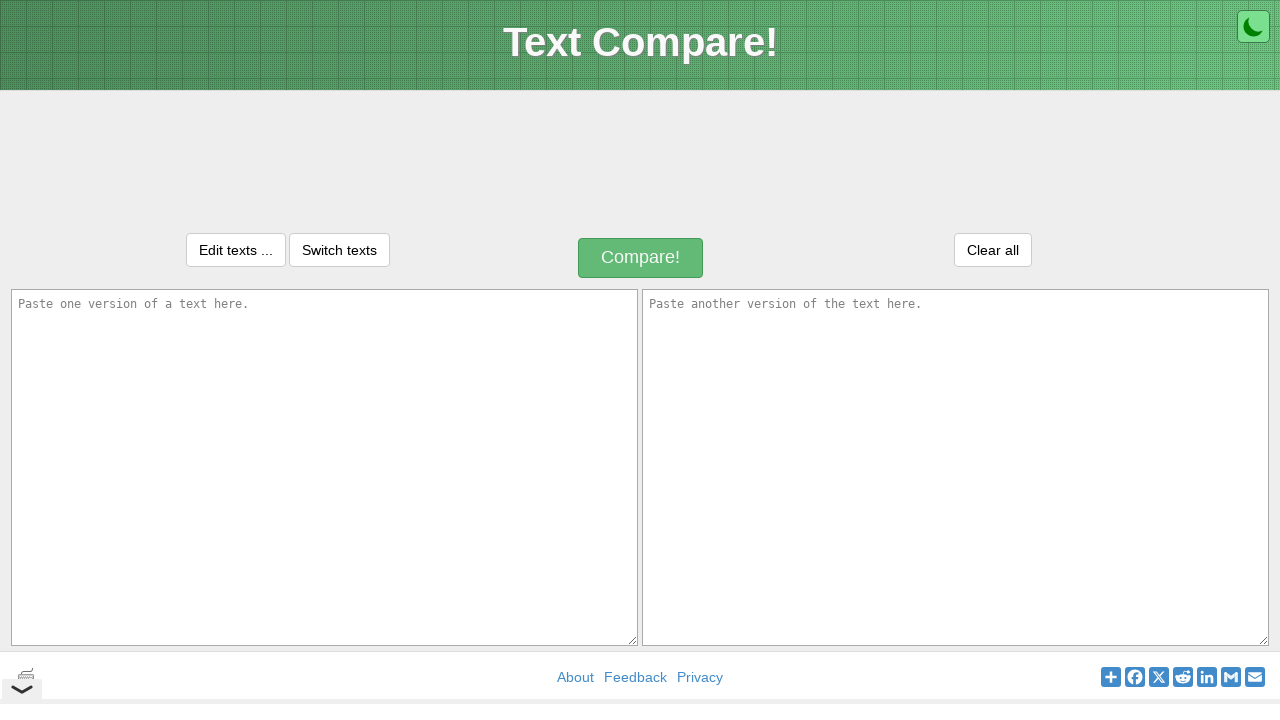

Entered text in the first textarea on //*[@id="inputText1"]
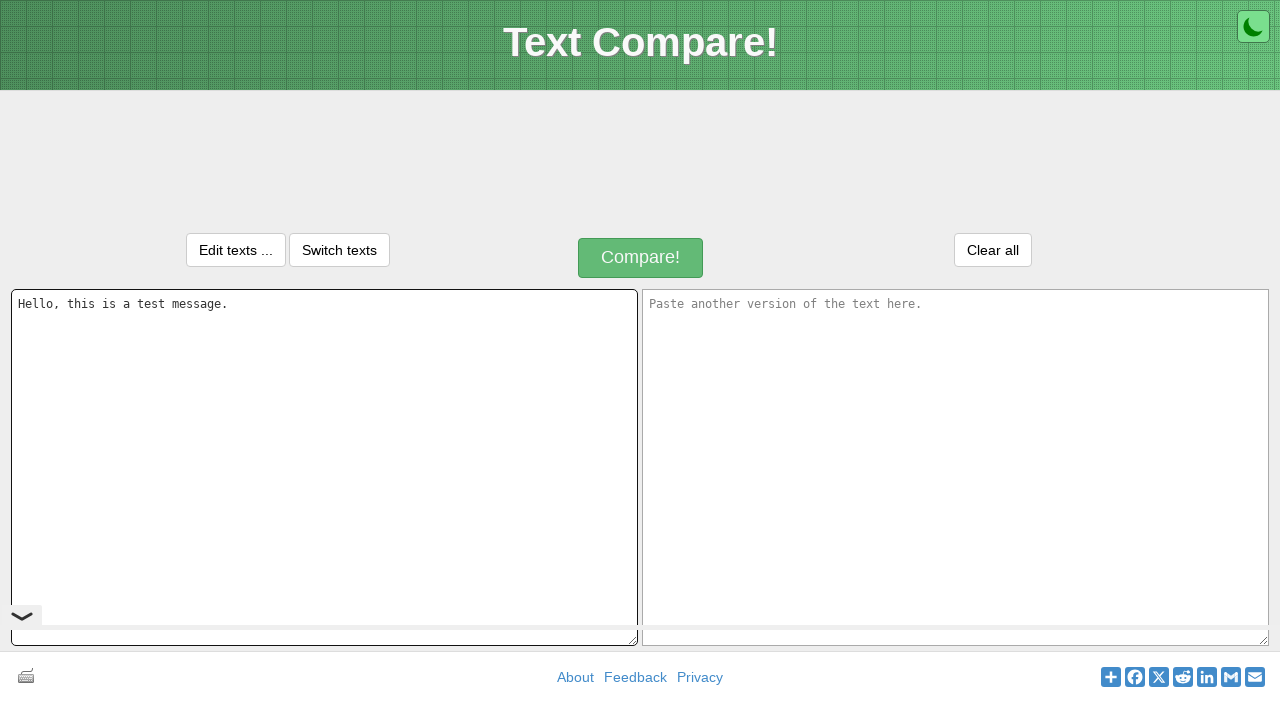

Selected all text in the first textarea with Ctrl+A
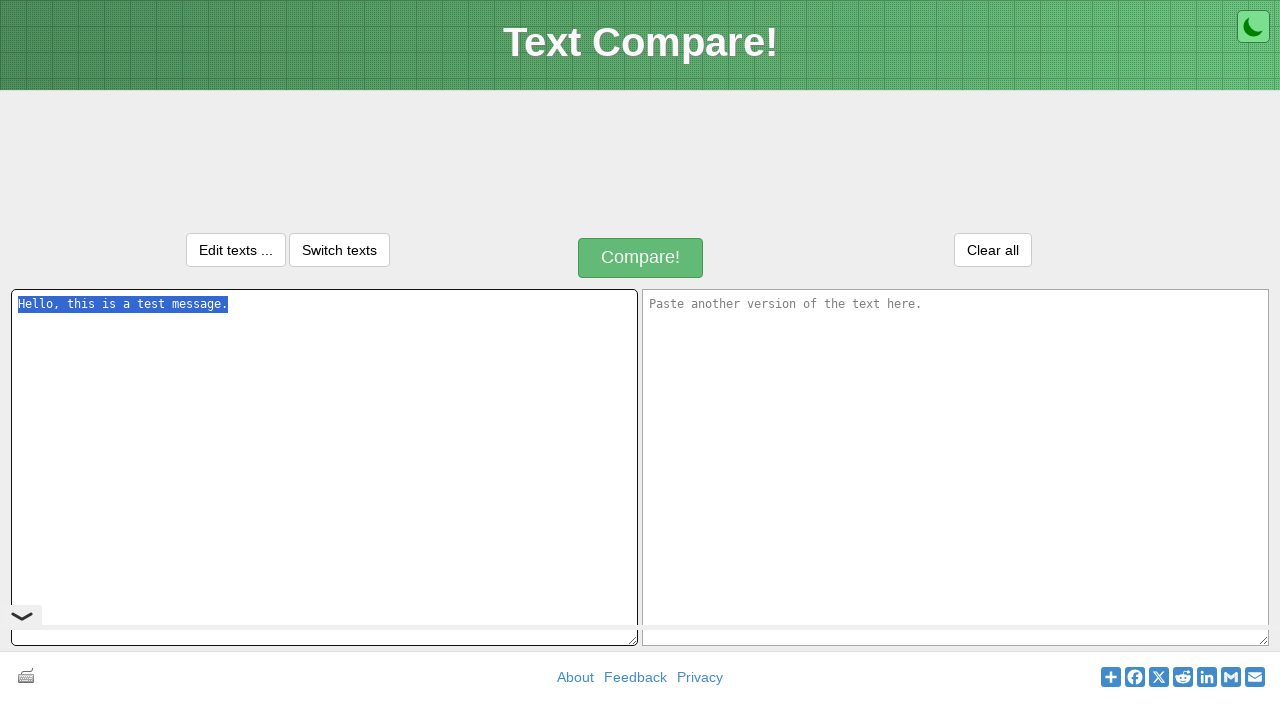

Copied selected text with Ctrl+C
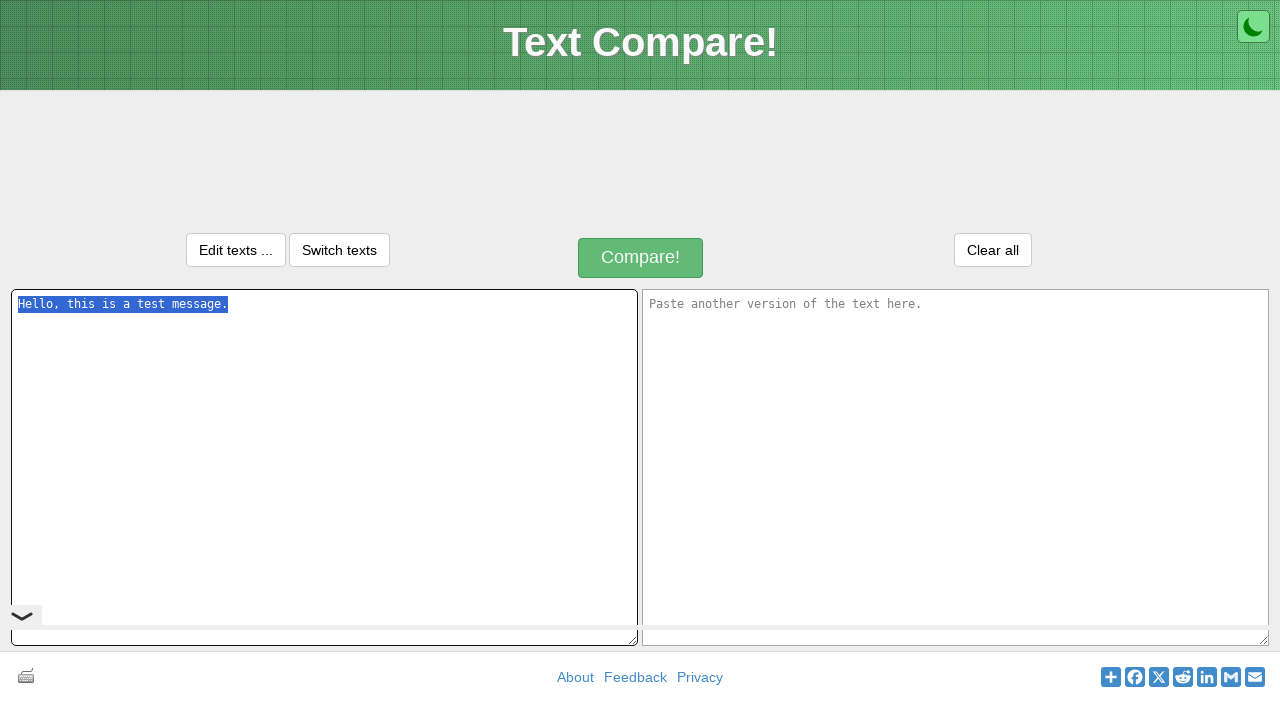

Switched to the second textarea using Tab
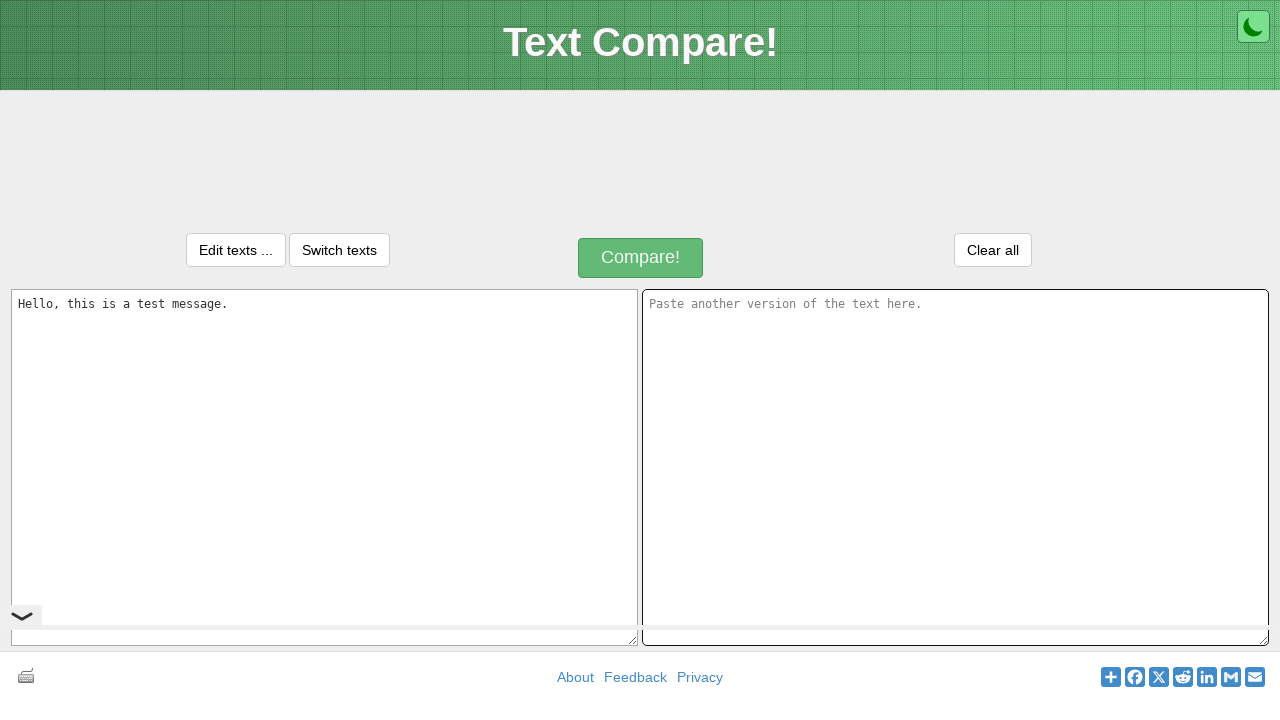

Pasted copied text into the second textarea with Ctrl+V
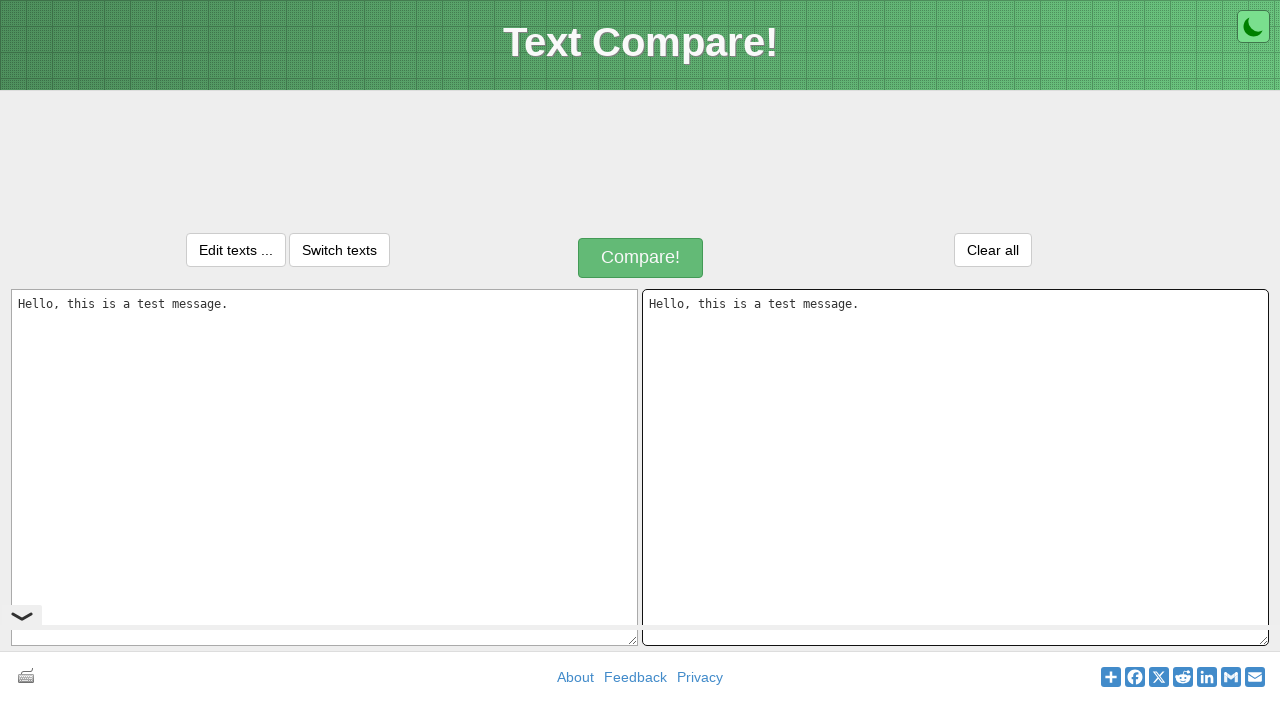

Clicked the compare button at (641, 258) on xpath=//div[@class='compareButtonText']
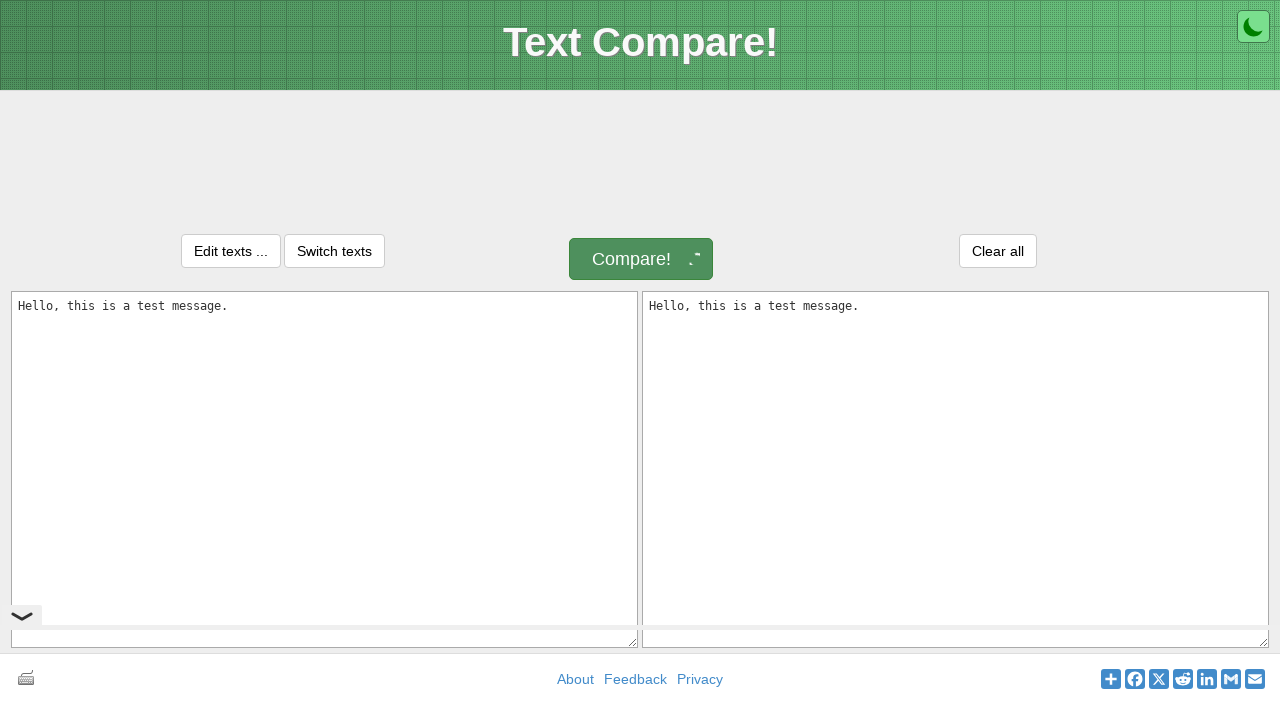

Waited for comparison results to appear
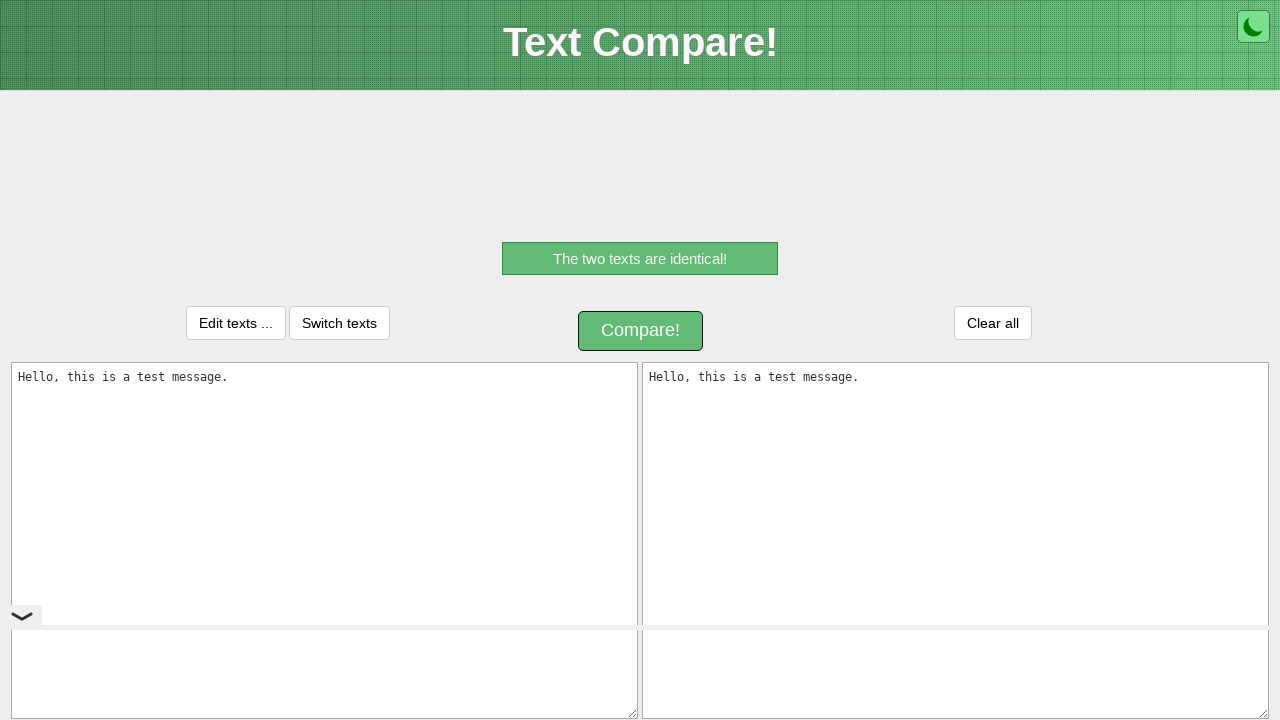

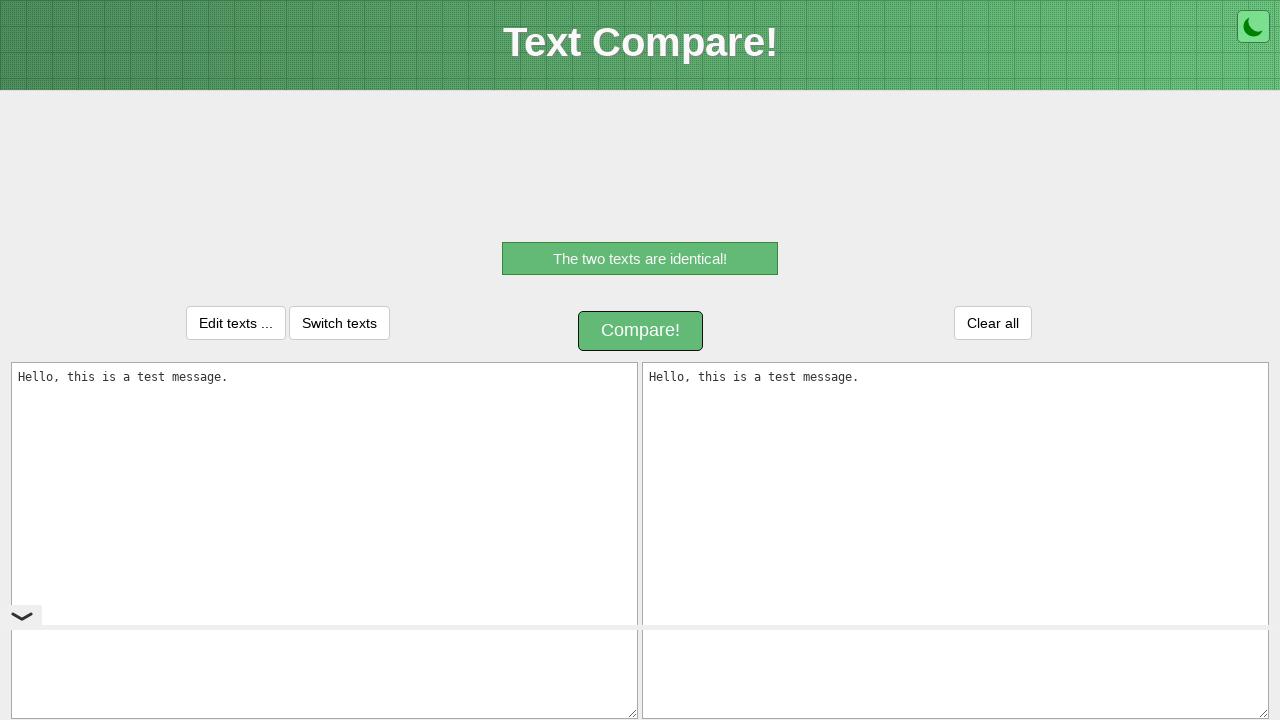